Tests a registration form by filling in first name and last name fields, submitting the form, and then clicking the "Submit Another" button

Starting URL: https://qaregform.ccbp.tech

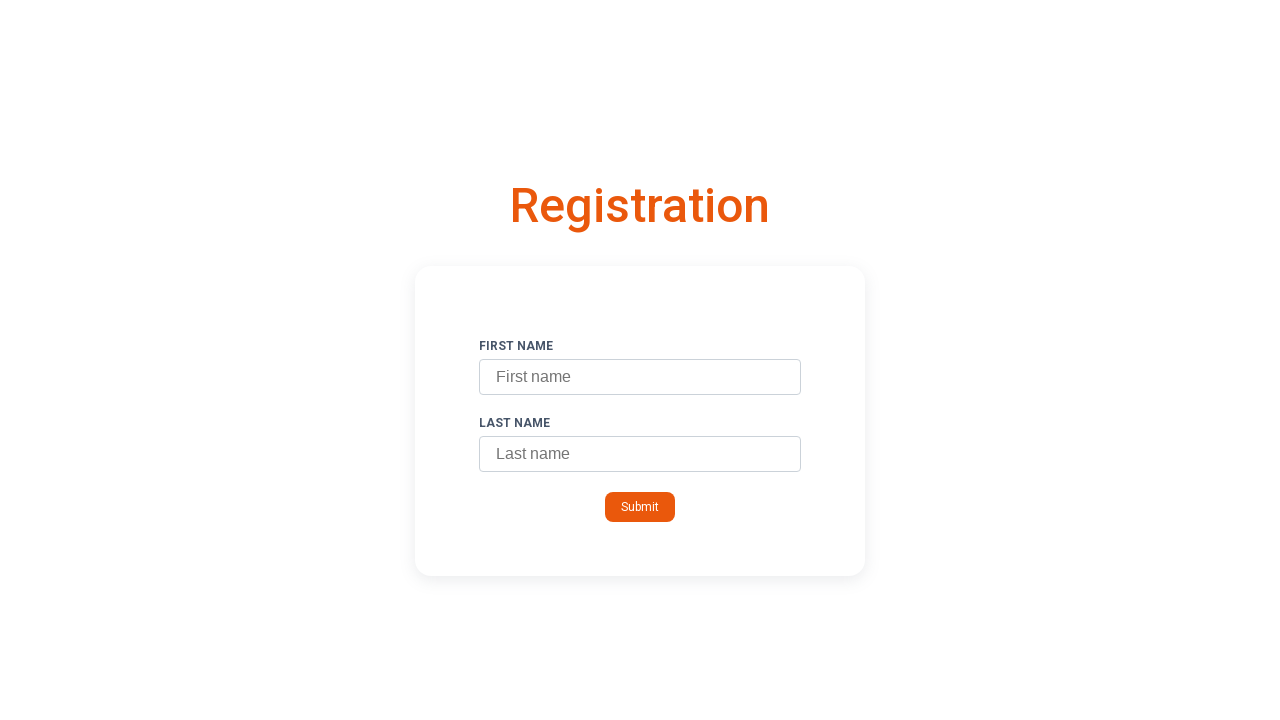

Filled first name field with 'John' on xpath=/html/body/div/div/div/form/div[1]/input
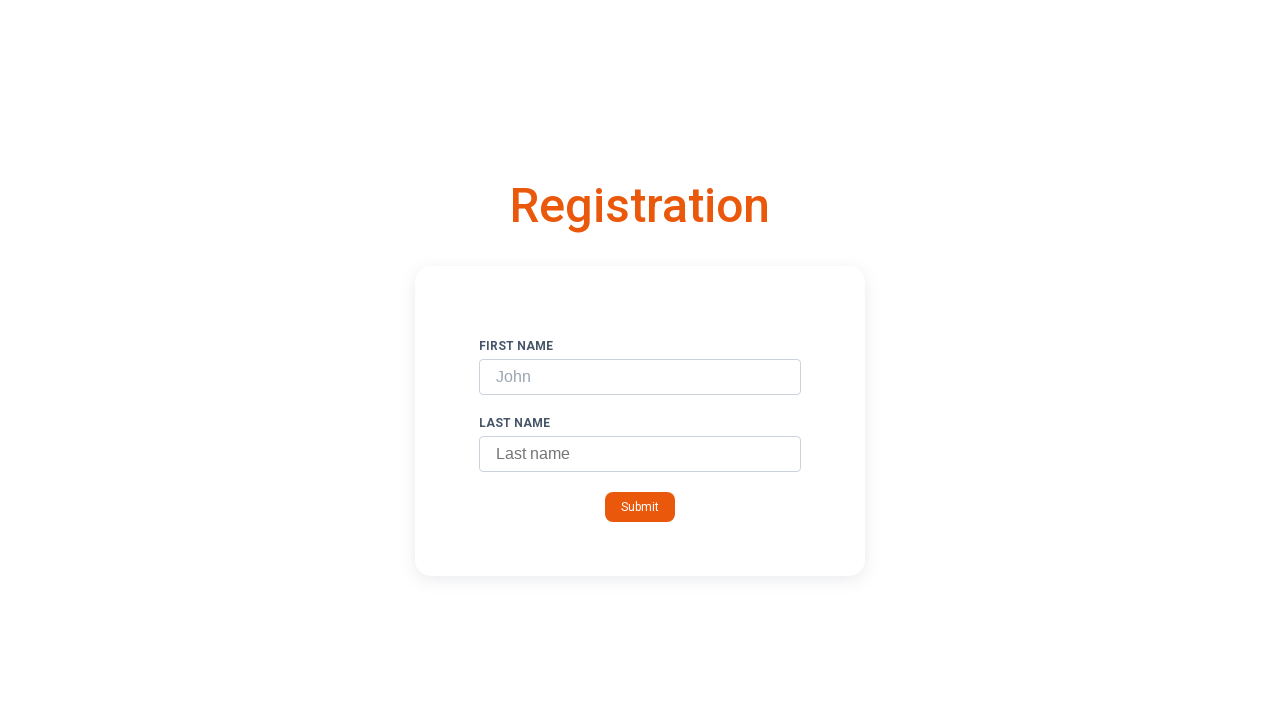

Filled last name field with 'Doe' on xpath=/html/body/div/div/div/form/div[2]/input
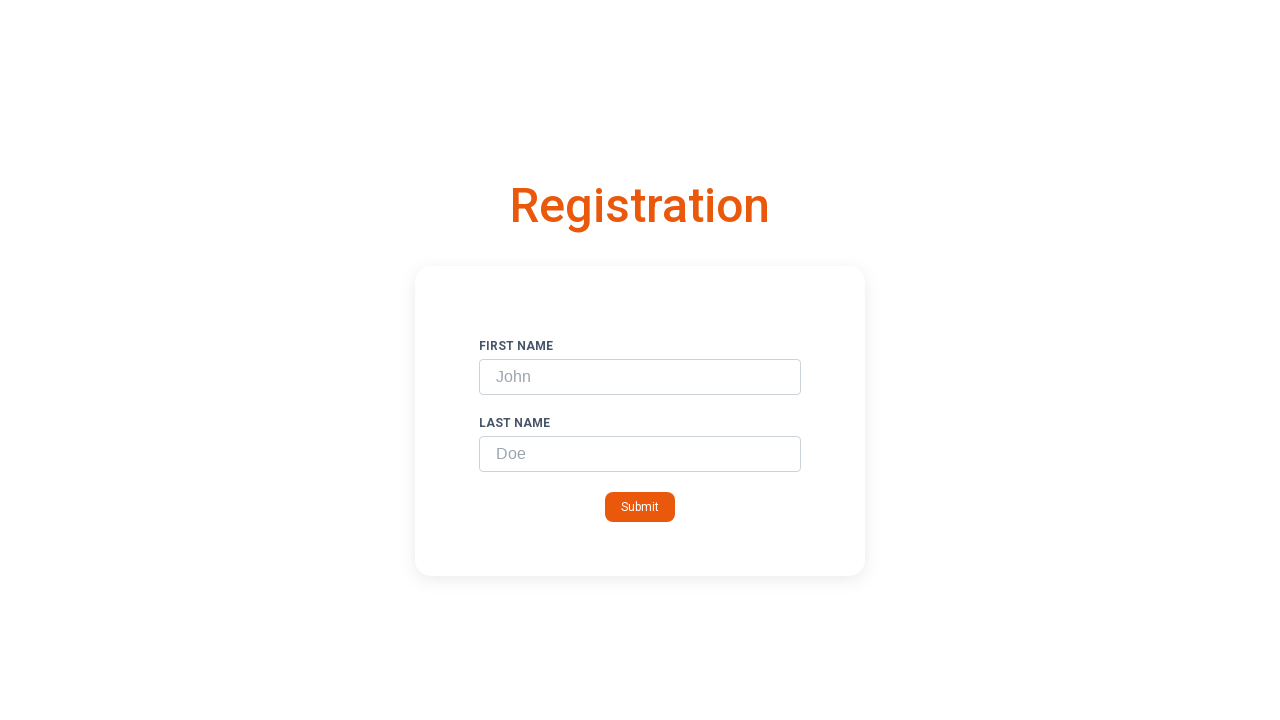

Clicked the form submit button at (640, 507) on xpath=/html/body/div/div/div/form/button
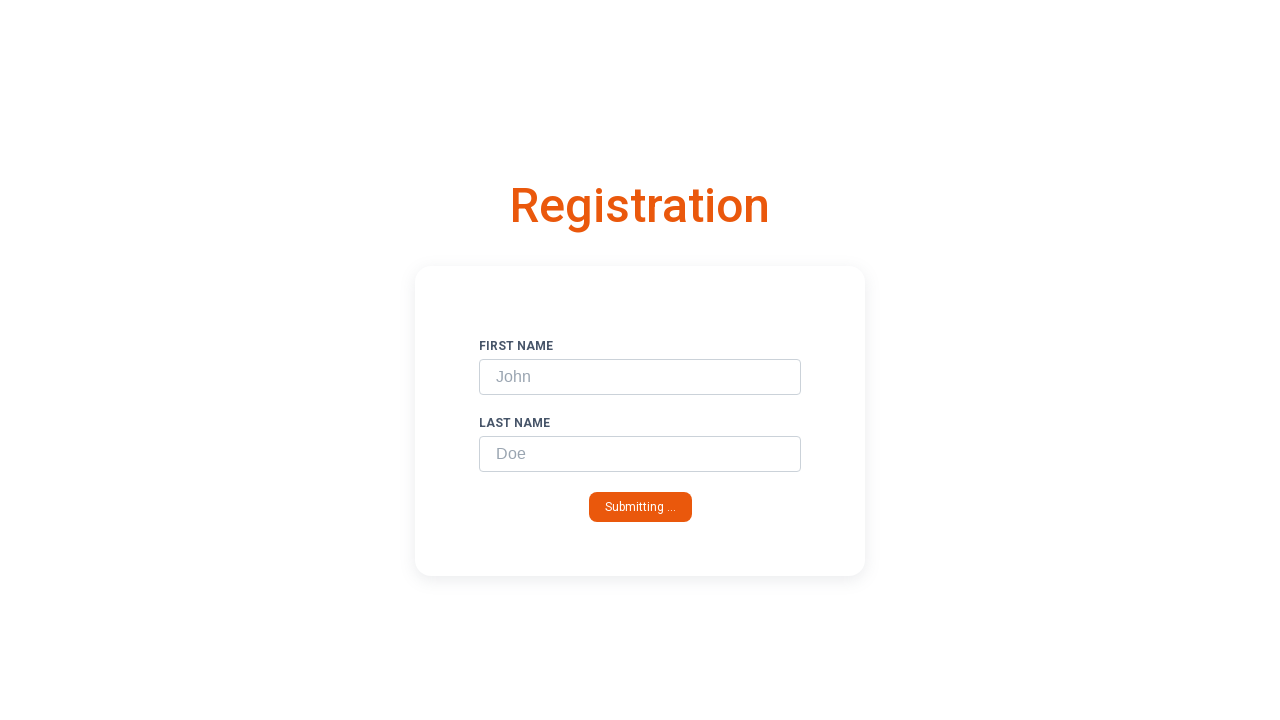

Success message appeared on page
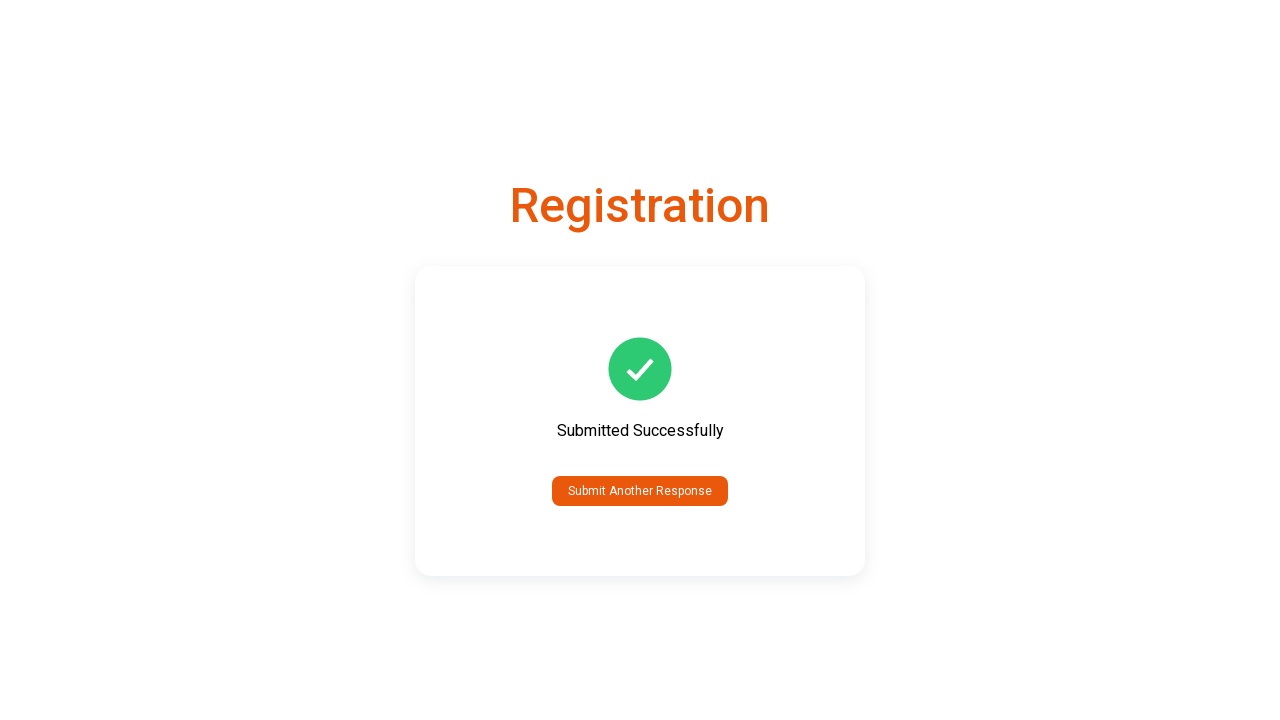

Retrieved success message text
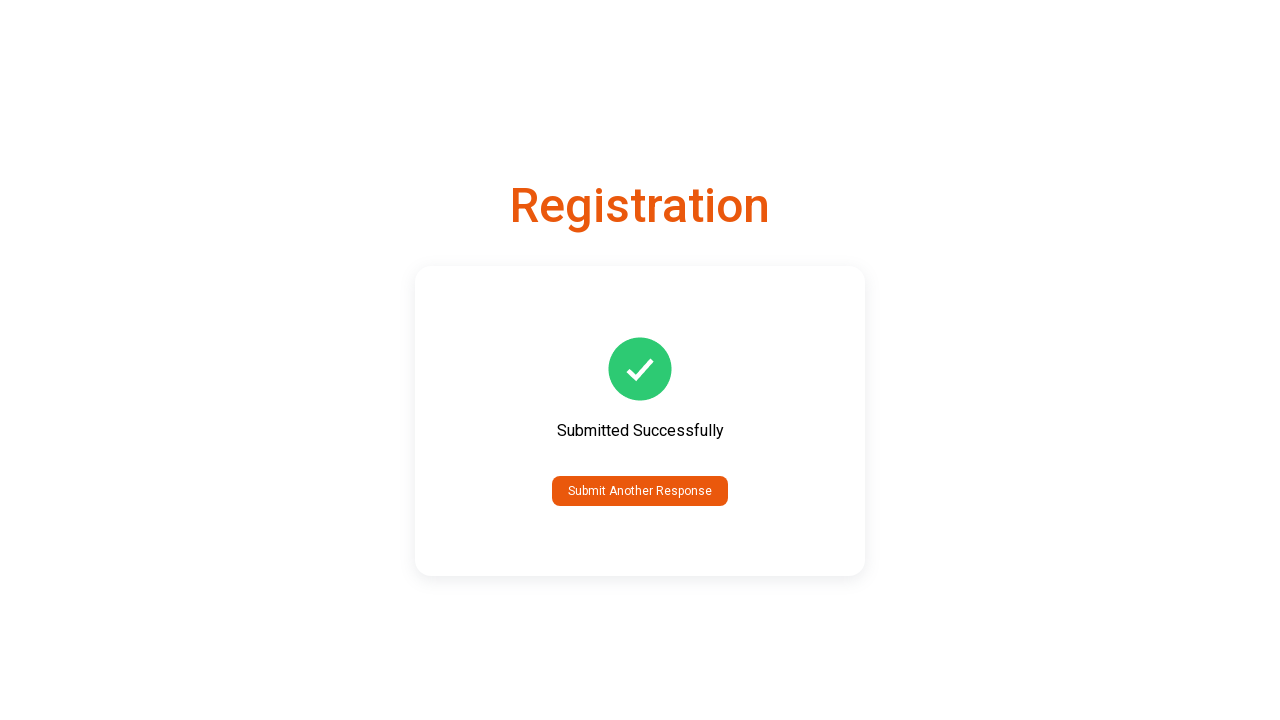

Verified success message equals 'Submitted Successfully'
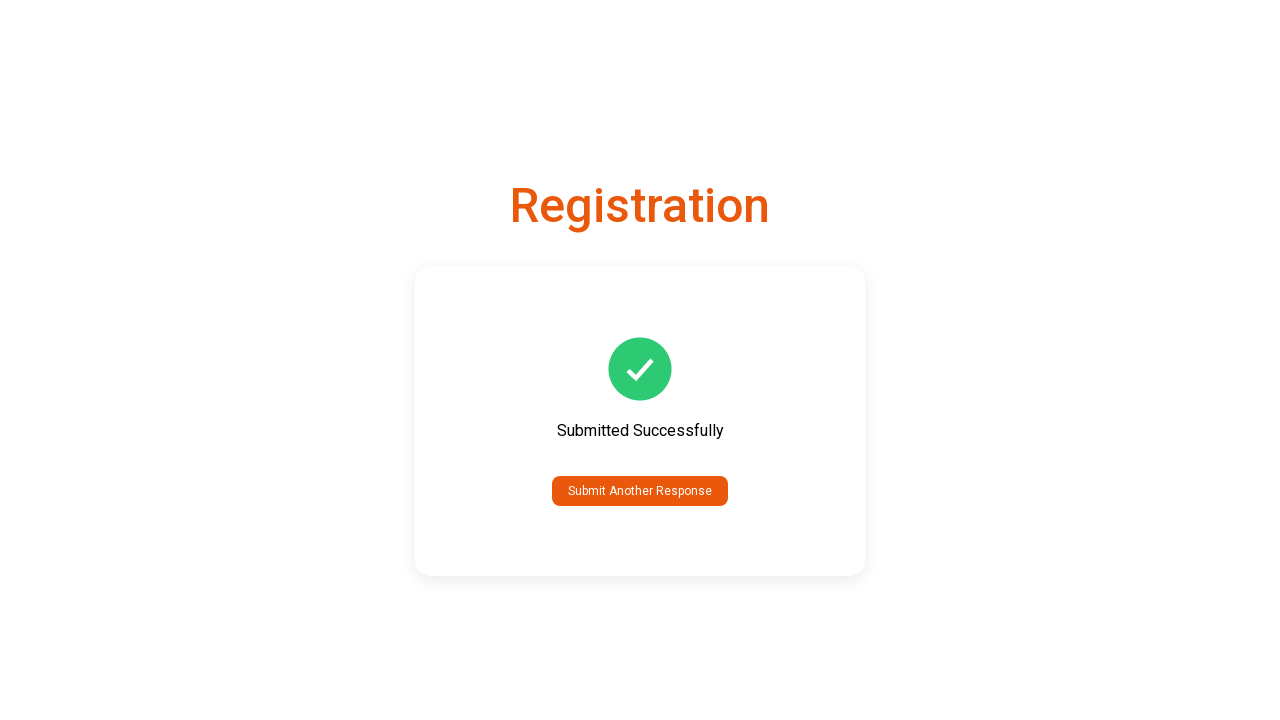

Clicked the 'Submit Another' button at (640, 491) on xpath=/html/body/div/div/div/button
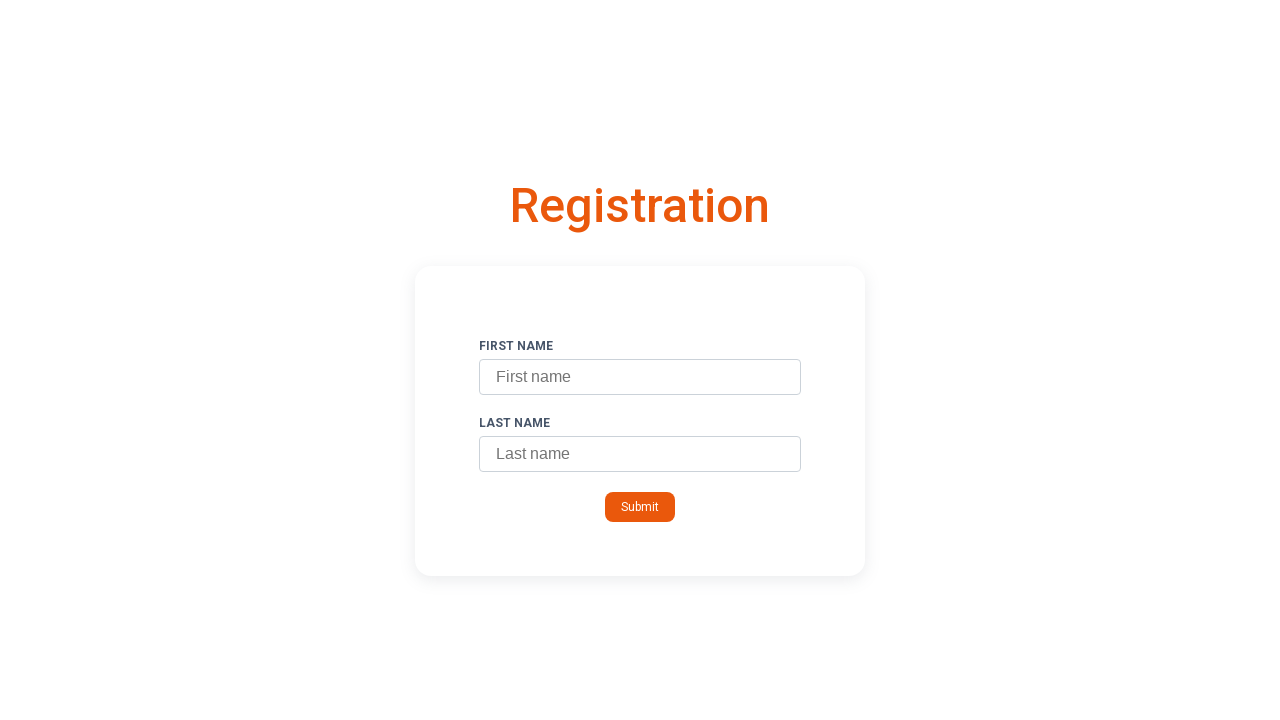

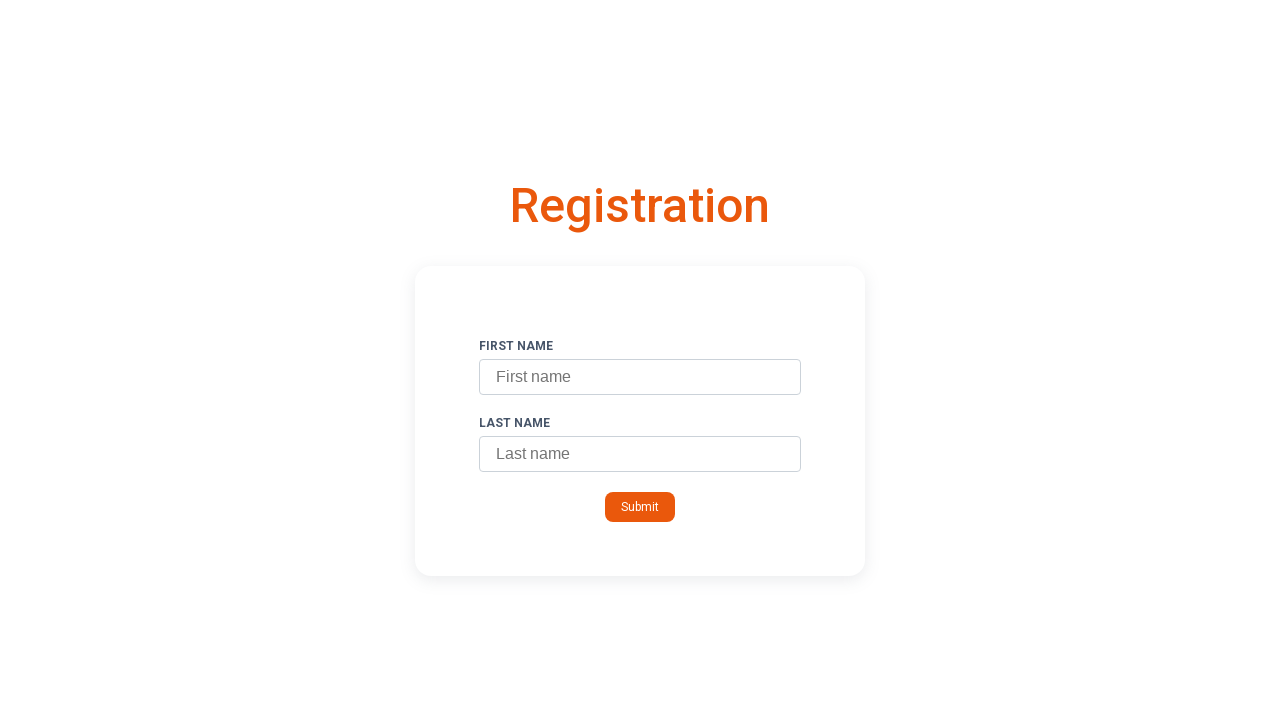